Tests keyboard navigation on an HTML form page by extracting h1 text, using Tab key navigation to reach the username input field, pasting the text, pressing Enter, and scrolling the page up and down.

Starting URL: https://testpages.eviltester.com/styled/basic-html-form-test.html

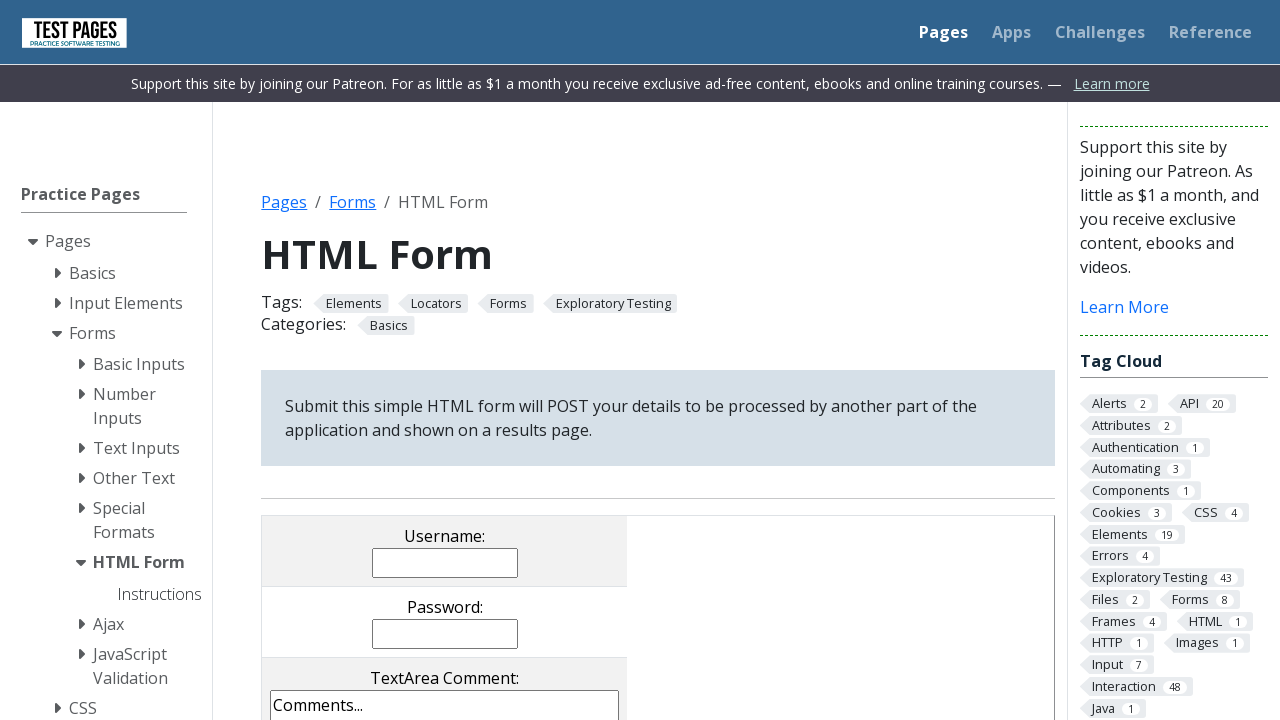

Extracted h1 text content
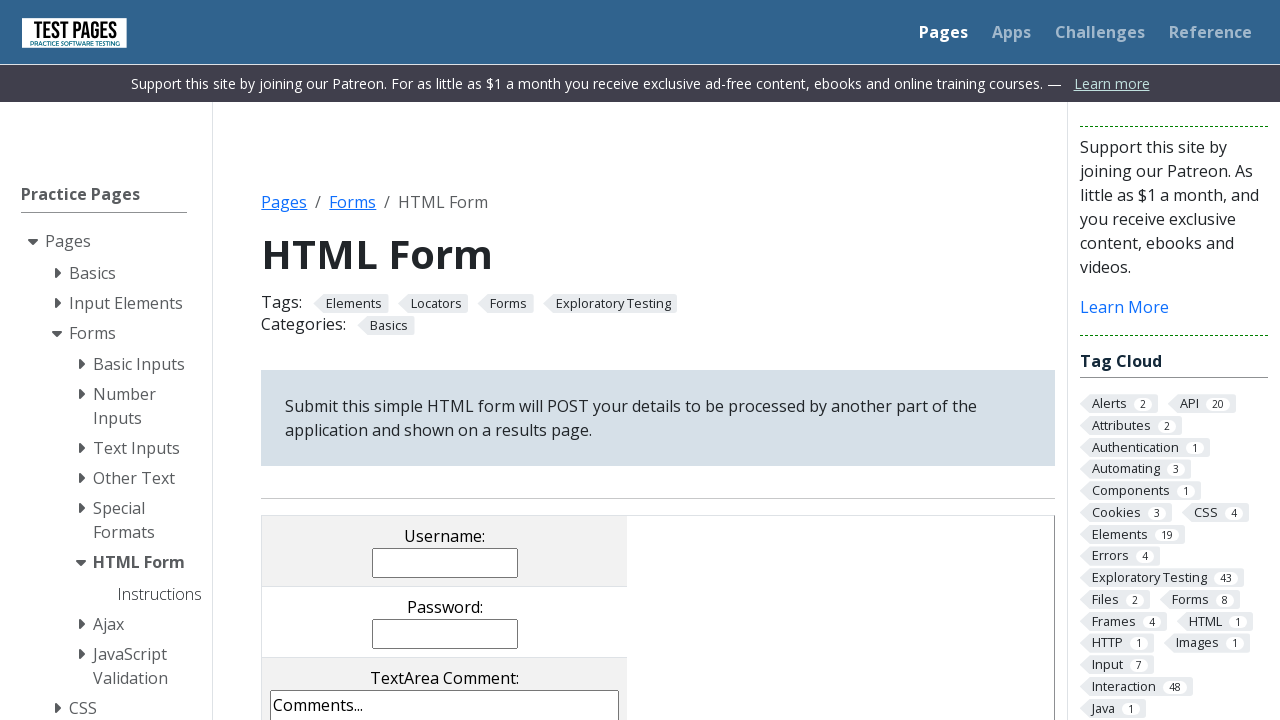

Pressed Tab key (1st time) for keyboard navigation
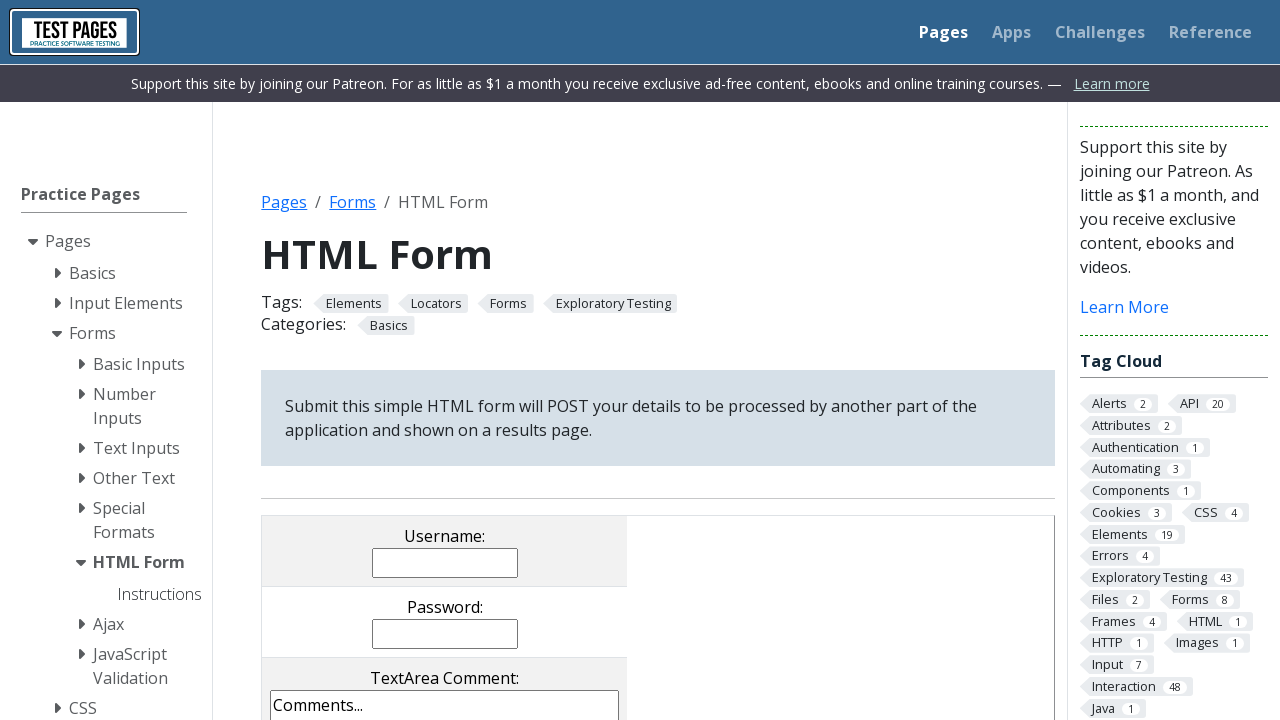

Pressed Tab key (2nd time) for keyboard navigation
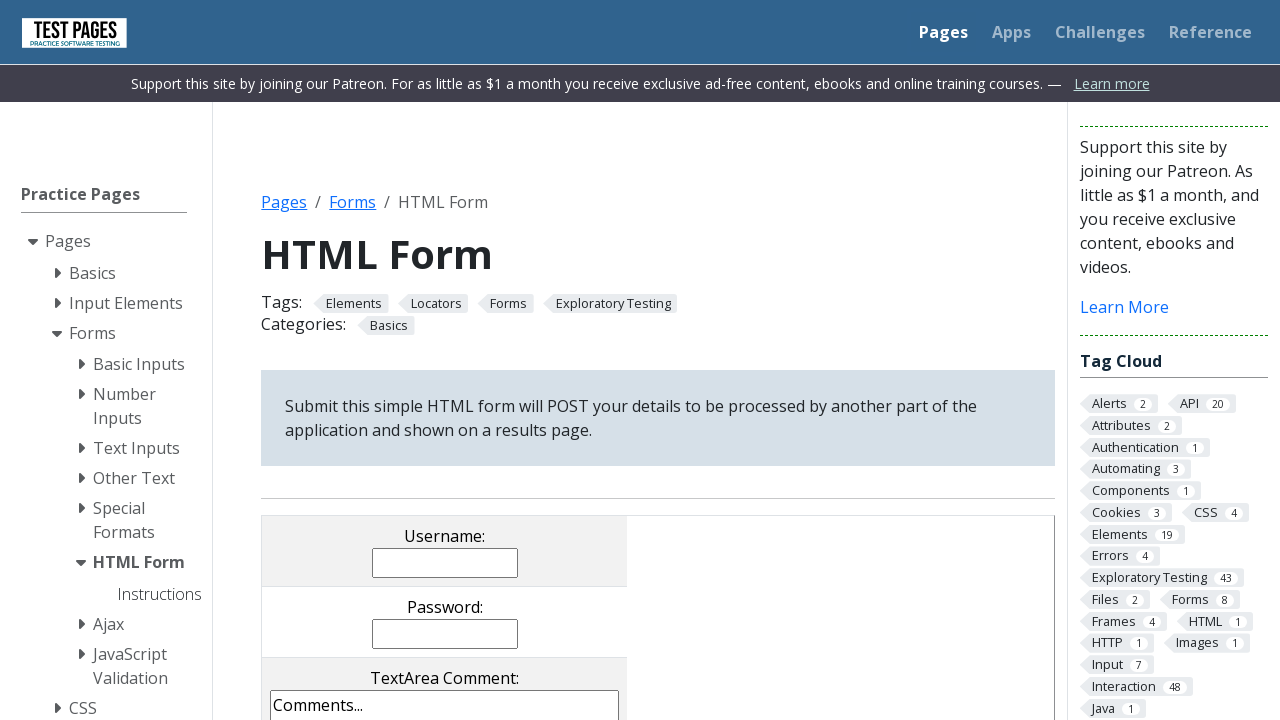

Pressed Tab key (3rd time) to reach username input field
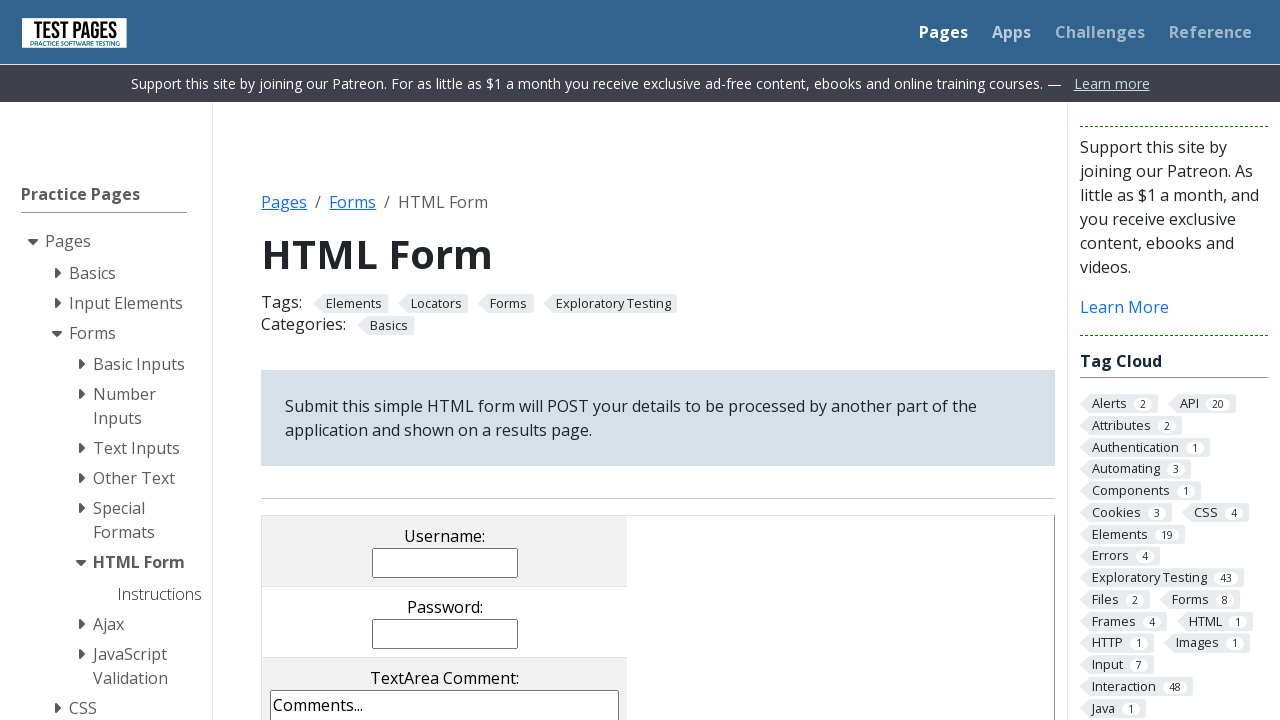

Typed h1 text 'HTML Form' into focused input field
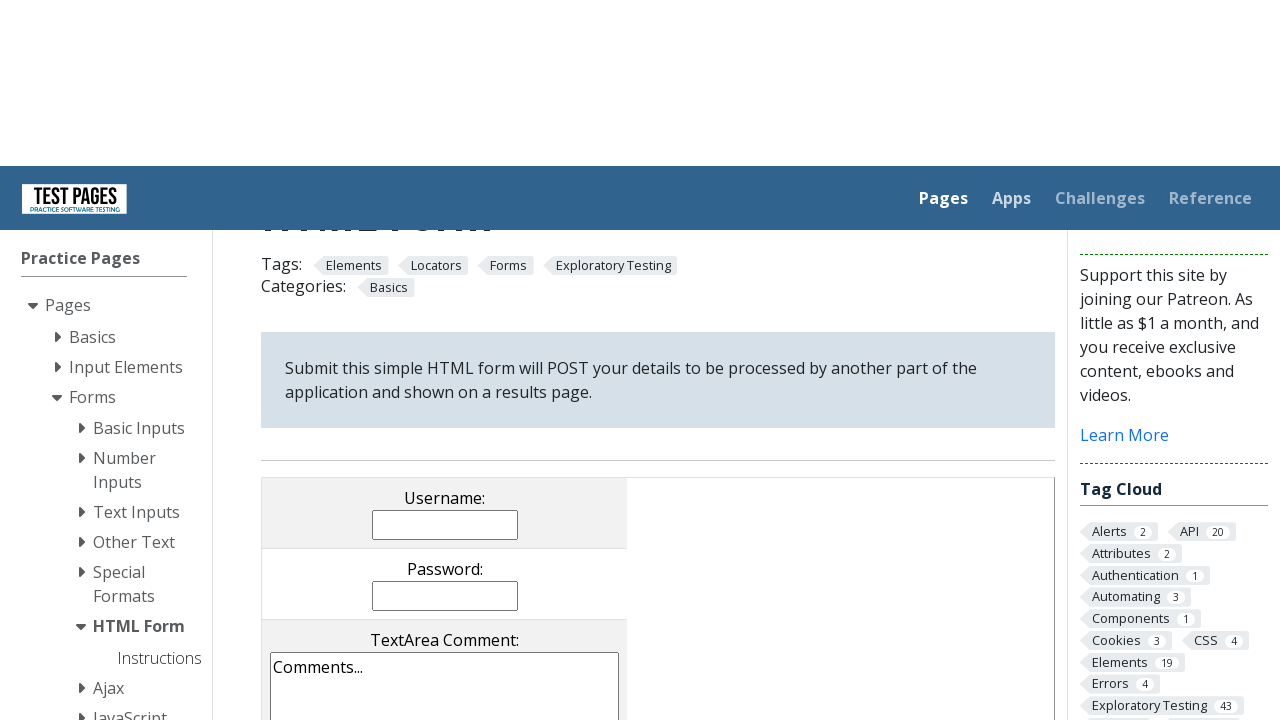

Pressed Enter key to submit form
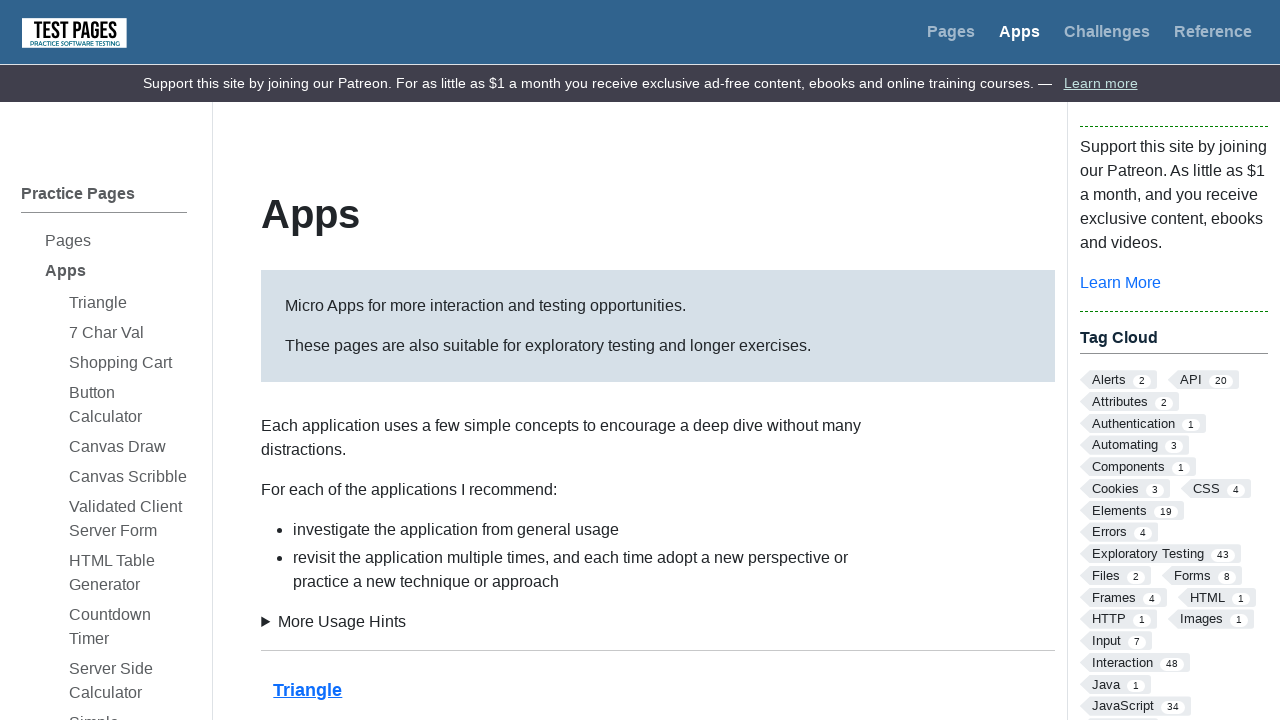

Scrolled page down to bottom
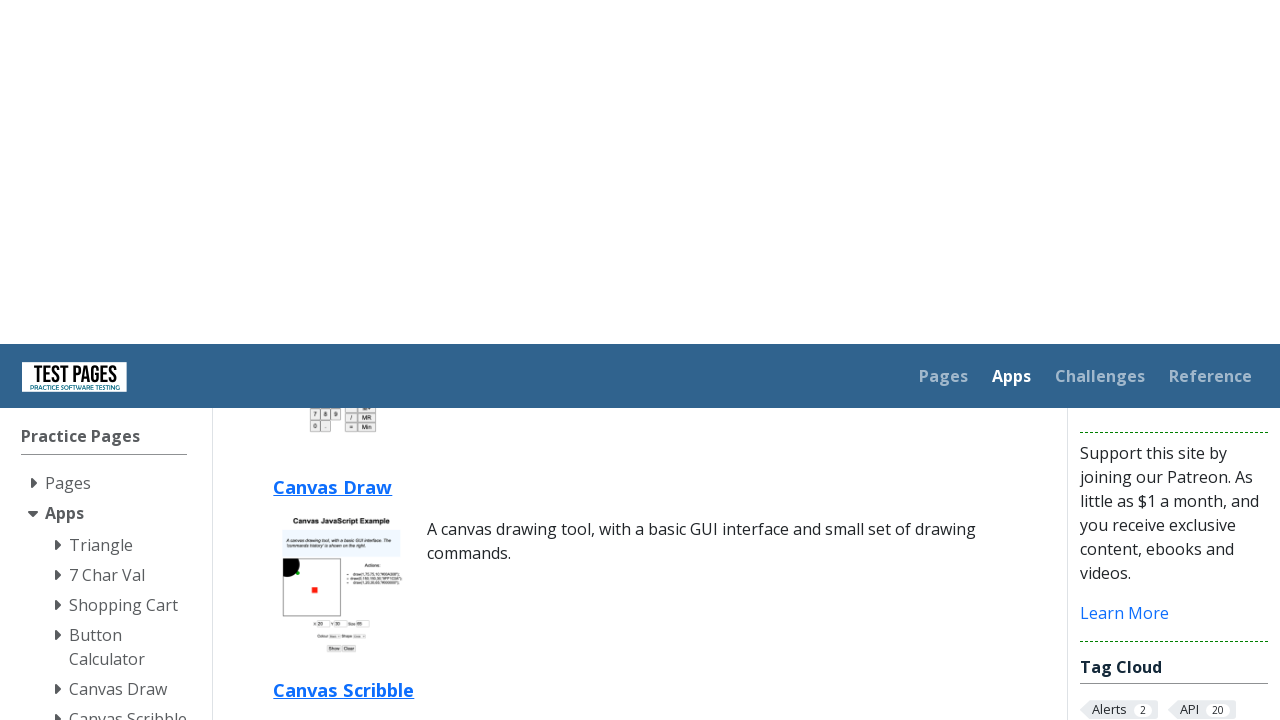

Scrolled page up to top
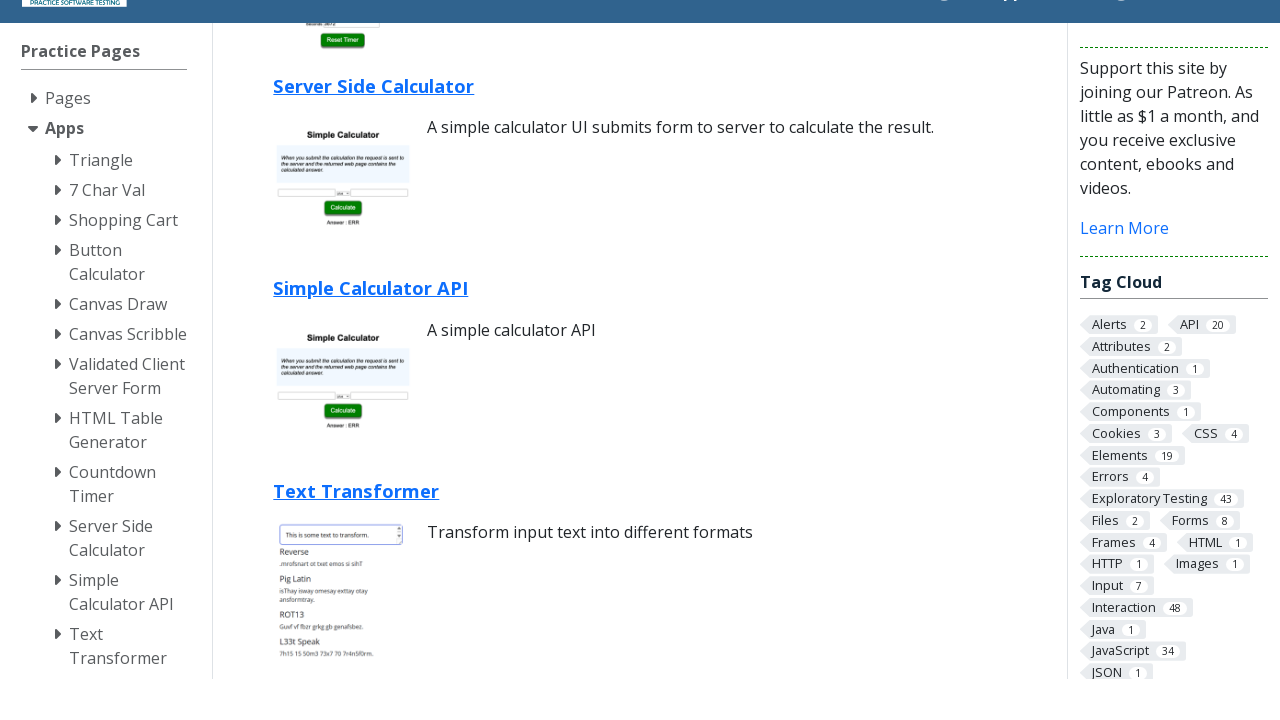

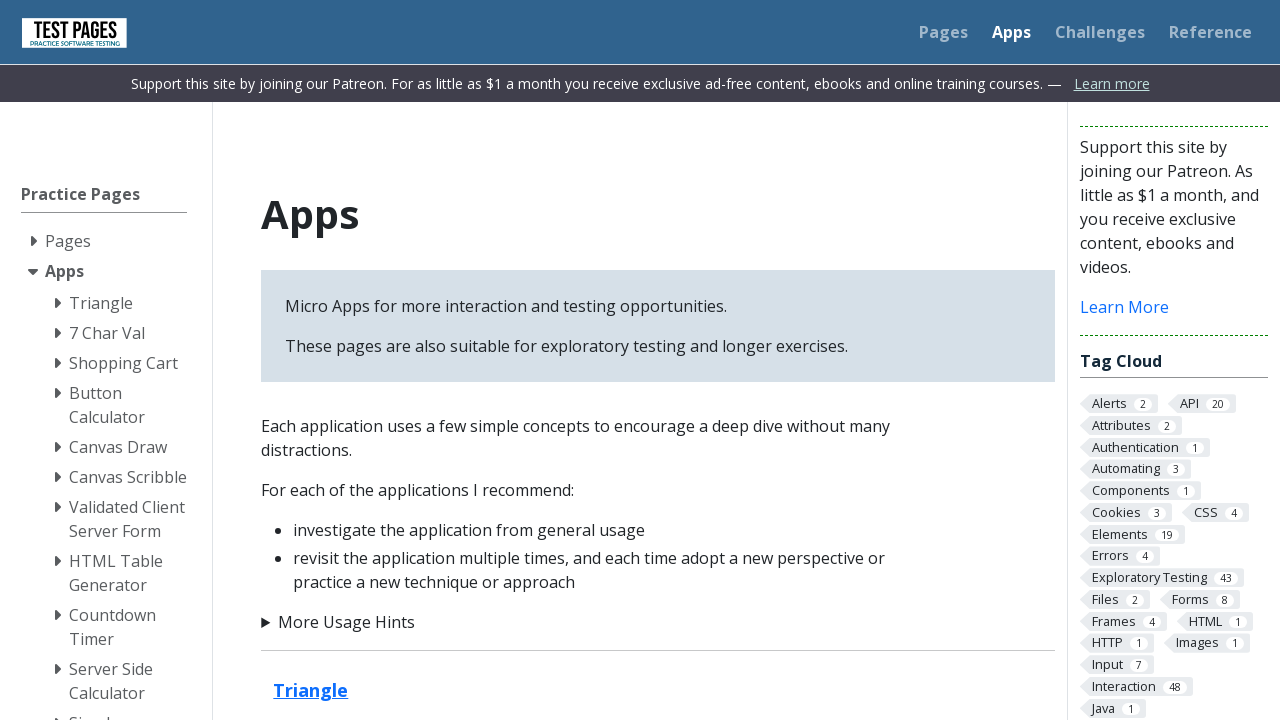